Tests that toggle-all checkbox state updates correctly when individual items are completed or cleared

Starting URL: https://demo.playwright.dev/todomvc

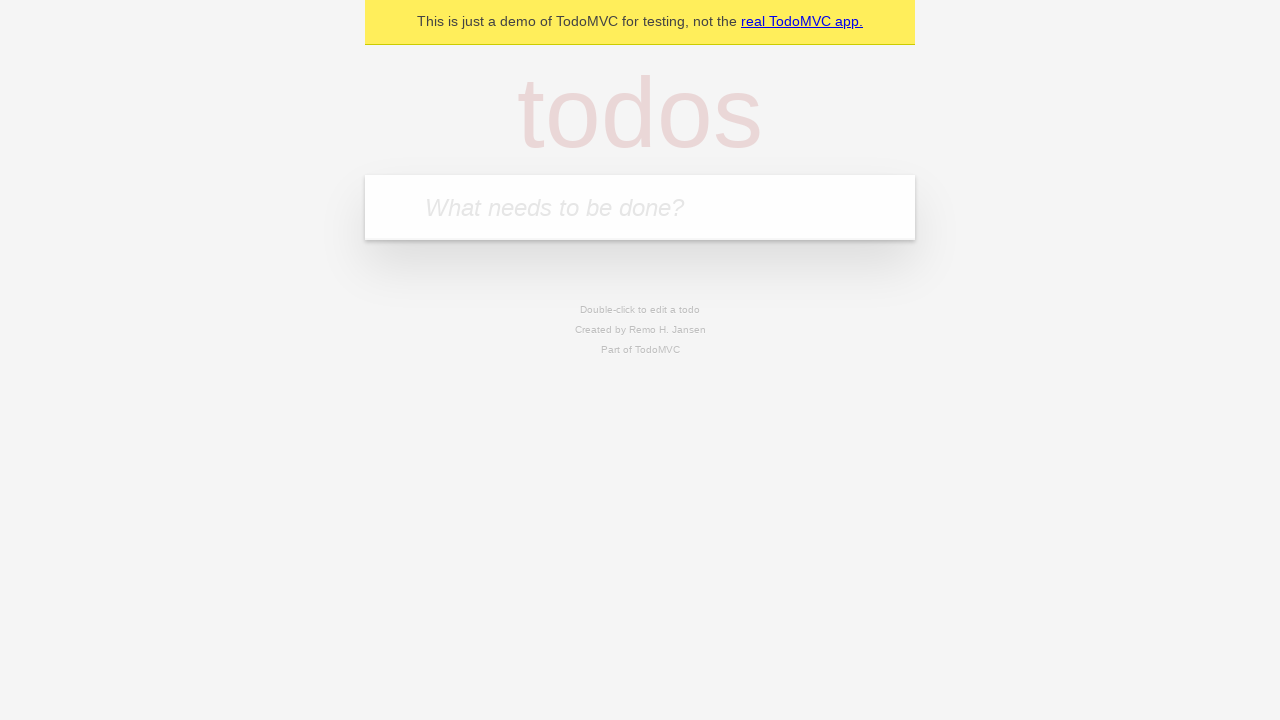

Filled new todo field with 'buy some cheese' on .new-todo
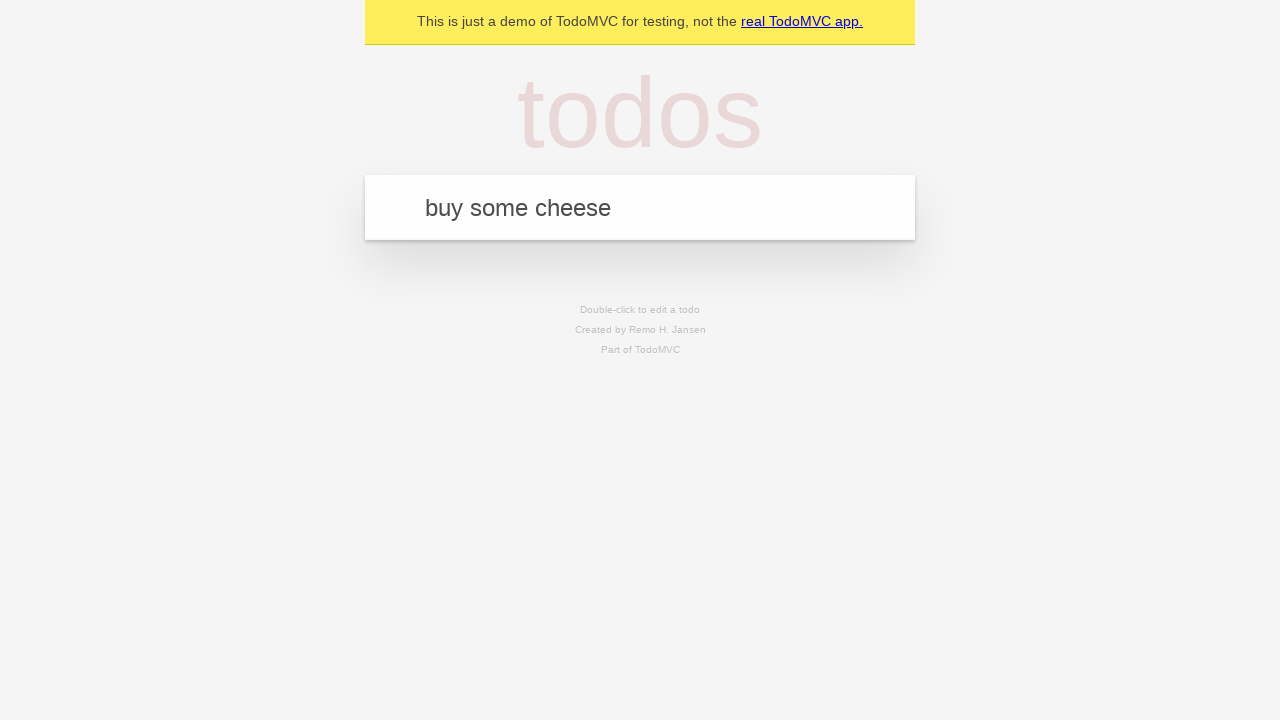

Pressed Enter to add first todo on .new-todo
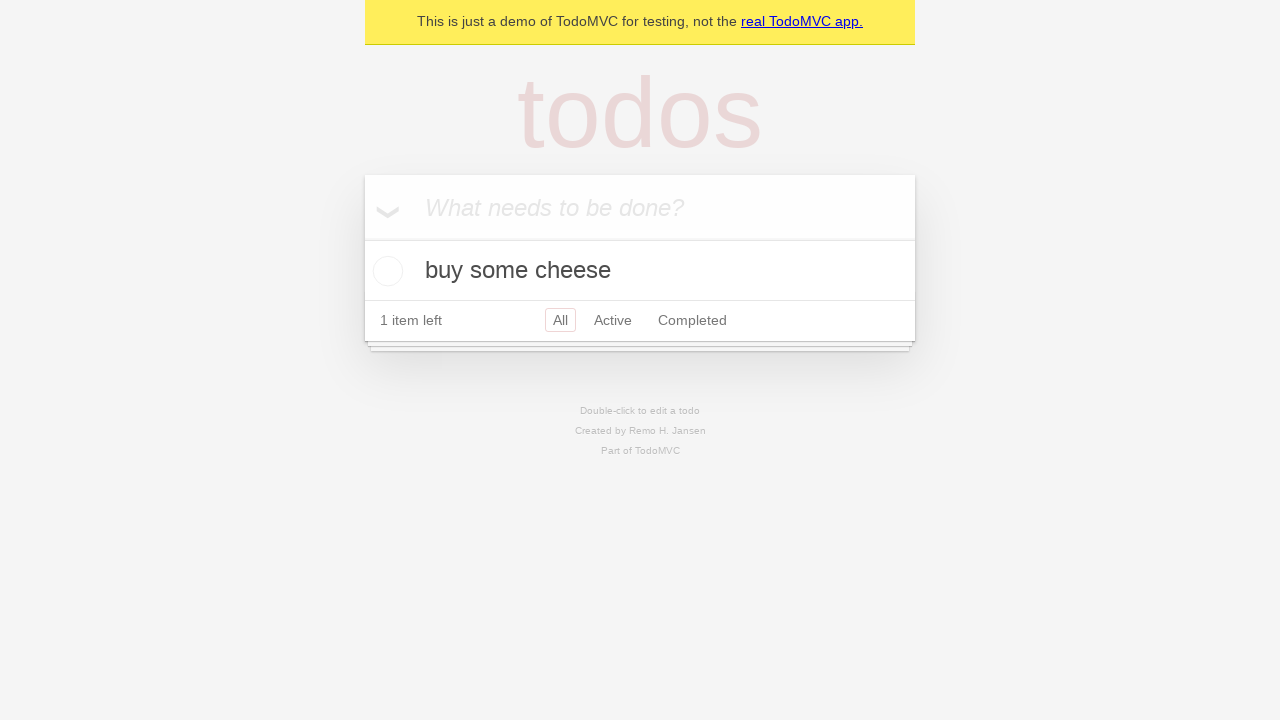

Filled new todo field with 'feed the cat' on .new-todo
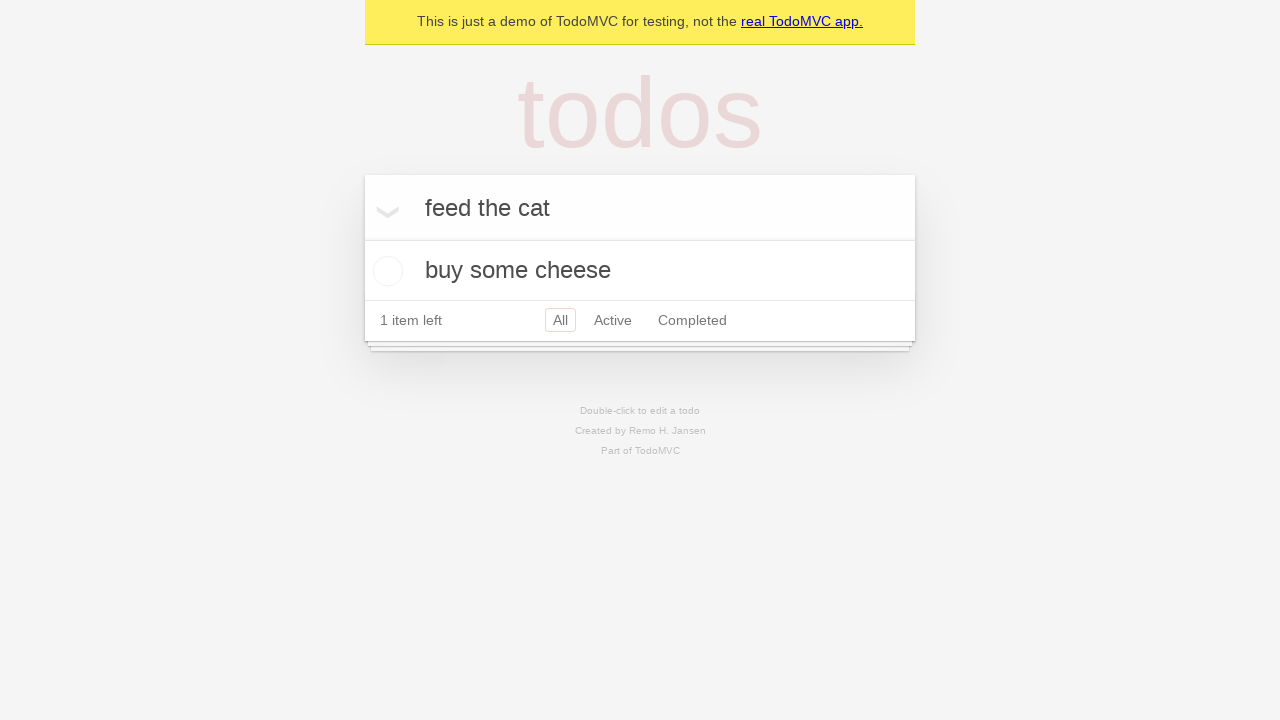

Pressed Enter to add second todo on .new-todo
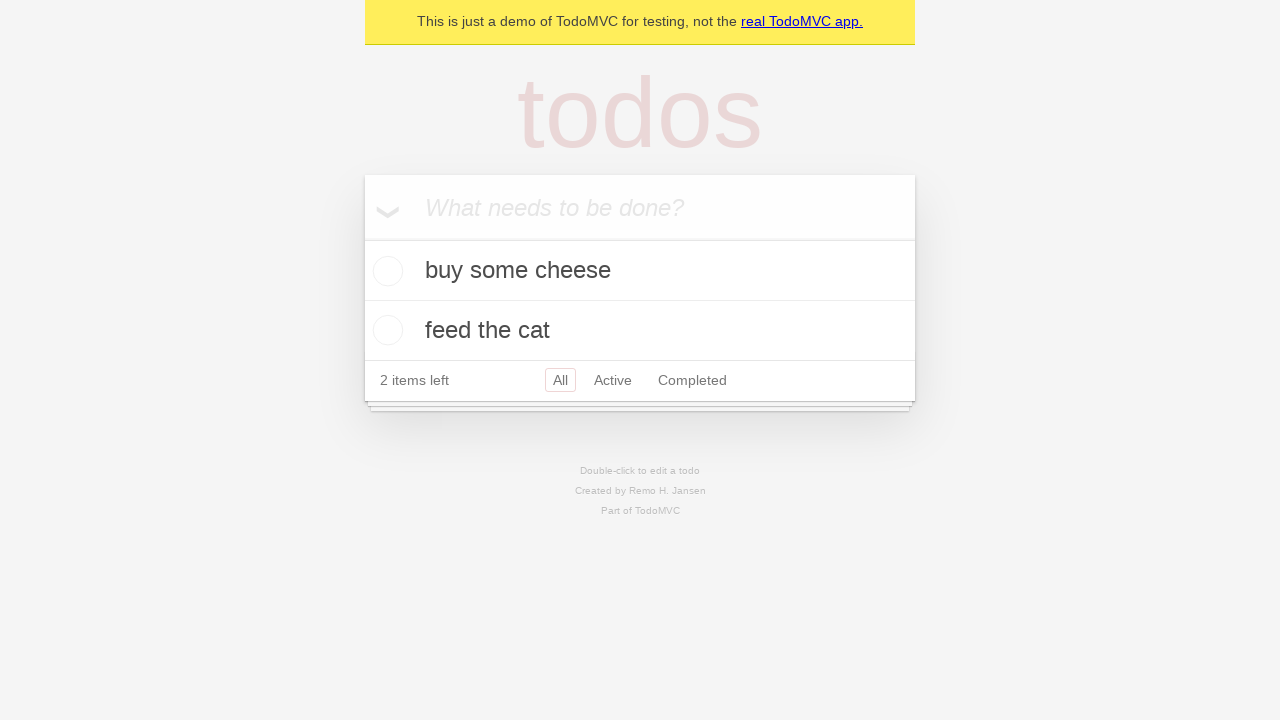

Filled new todo field with 'book a doctors appointment' on .new-todo
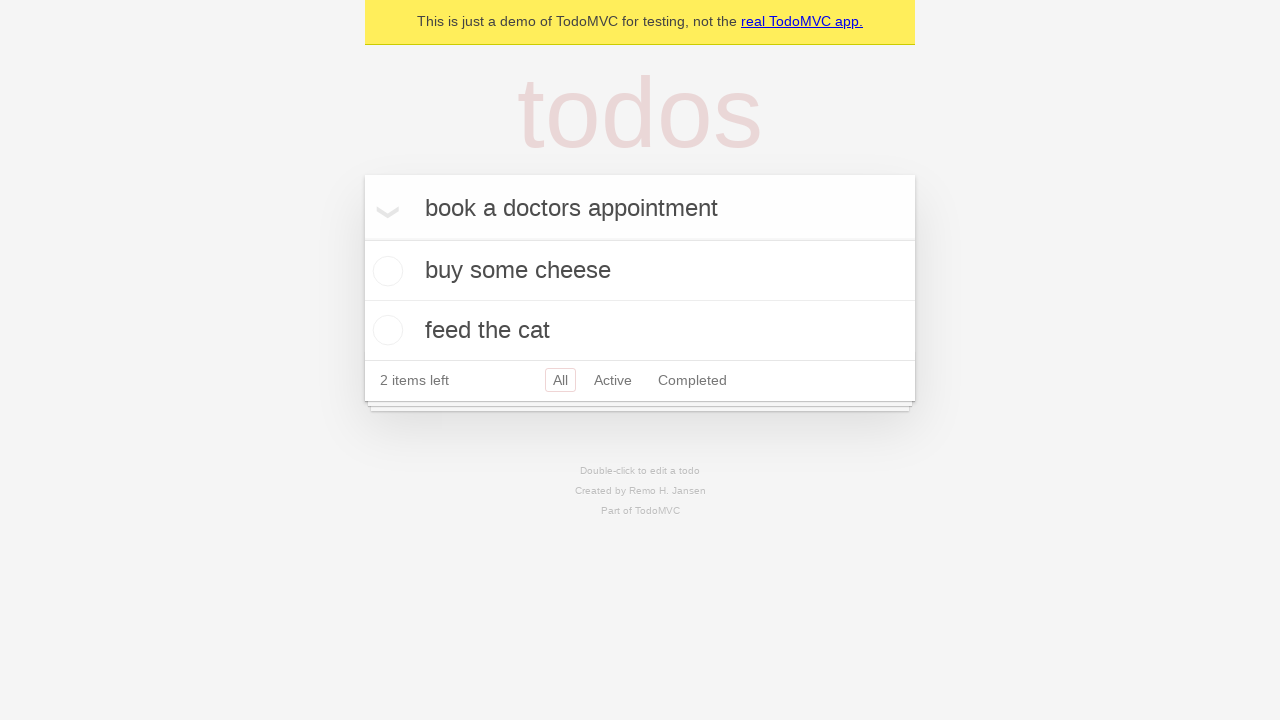

Pressed Enter to add third todo on .new-todo
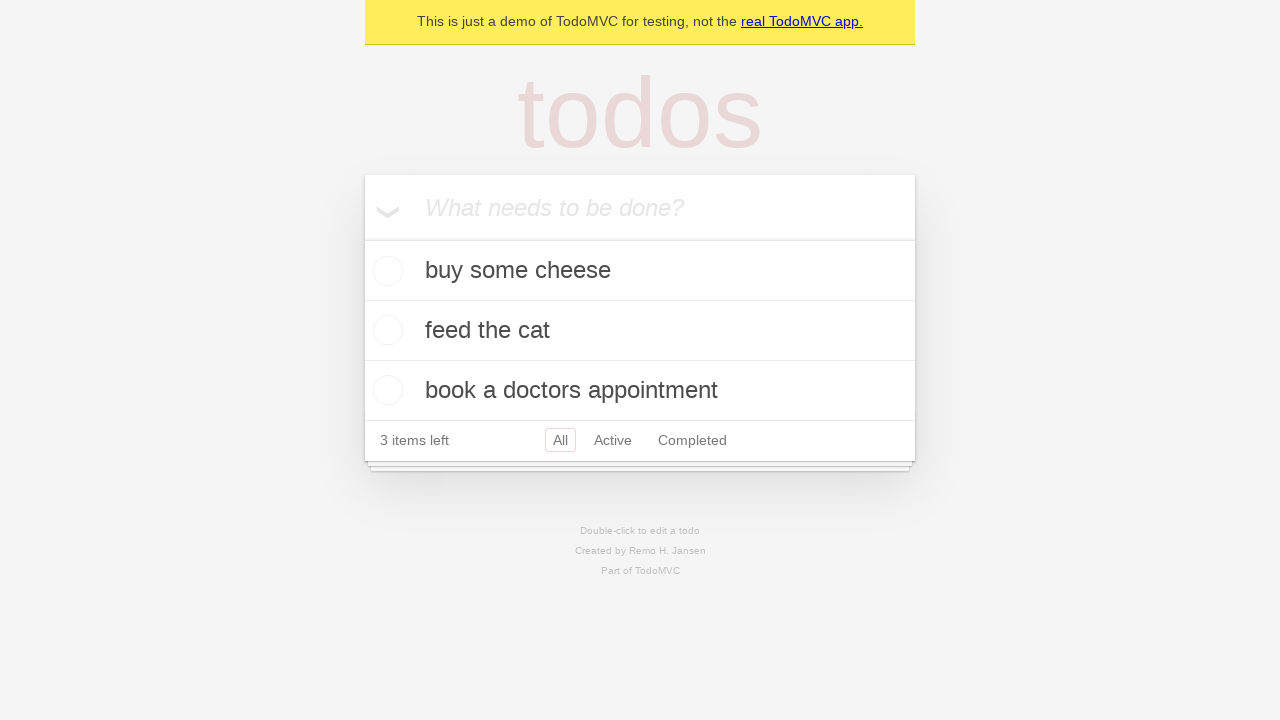

Waited for all three todos to be rendered in the list
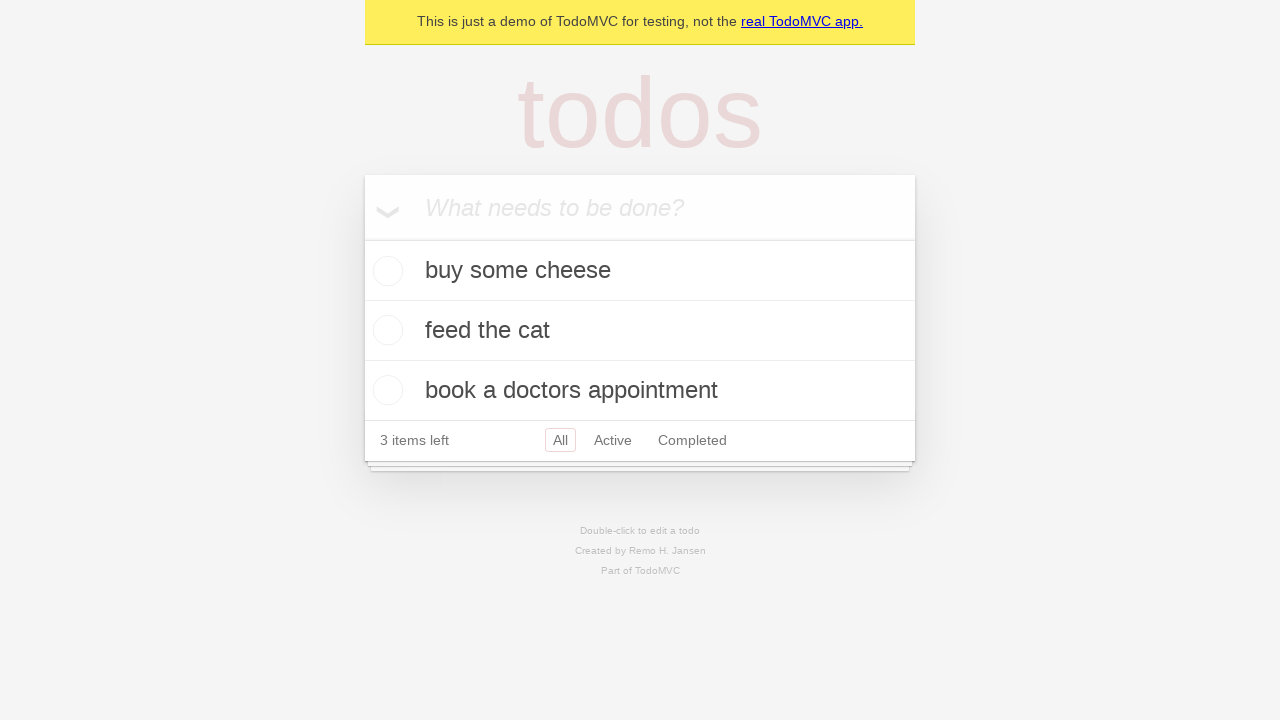

Checked the toggle-all checkbox to mark all todos as completed at (362, 238) on .toggle-all
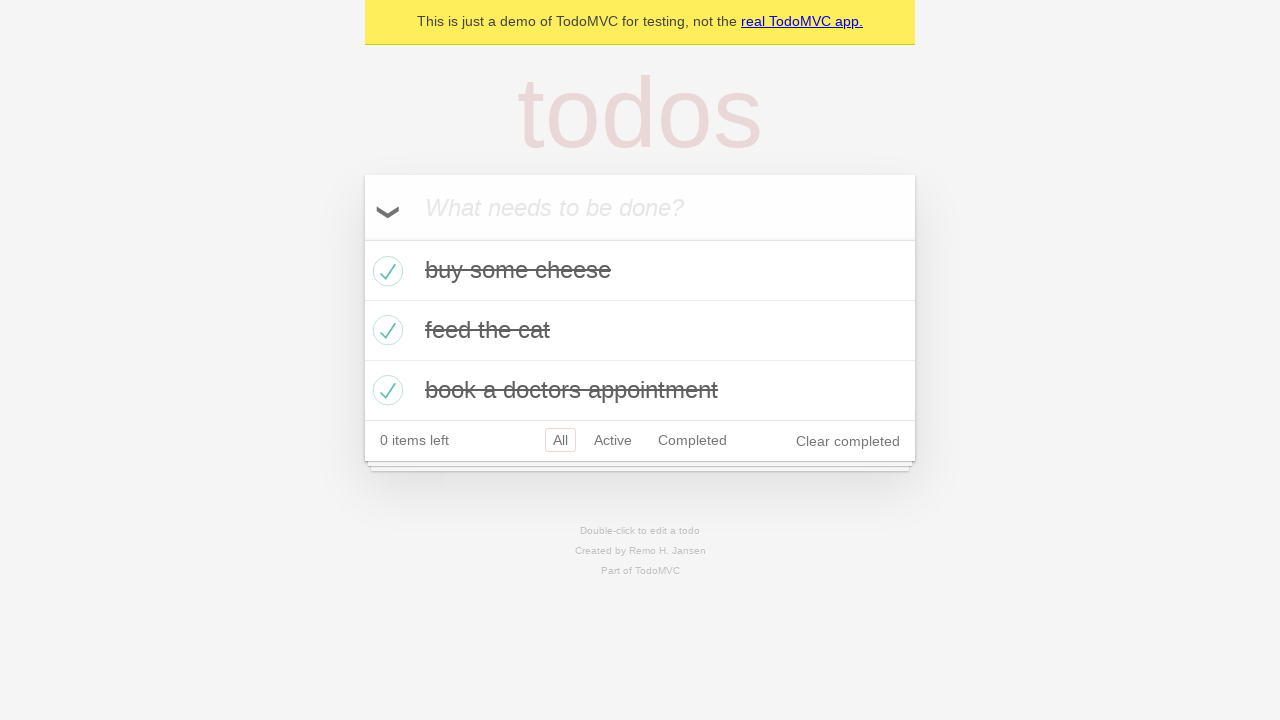

Unchecked the first todo item, toggle-all should be unchecked at (385, 271) on .todo-list li >> nth=0 >> .toggle
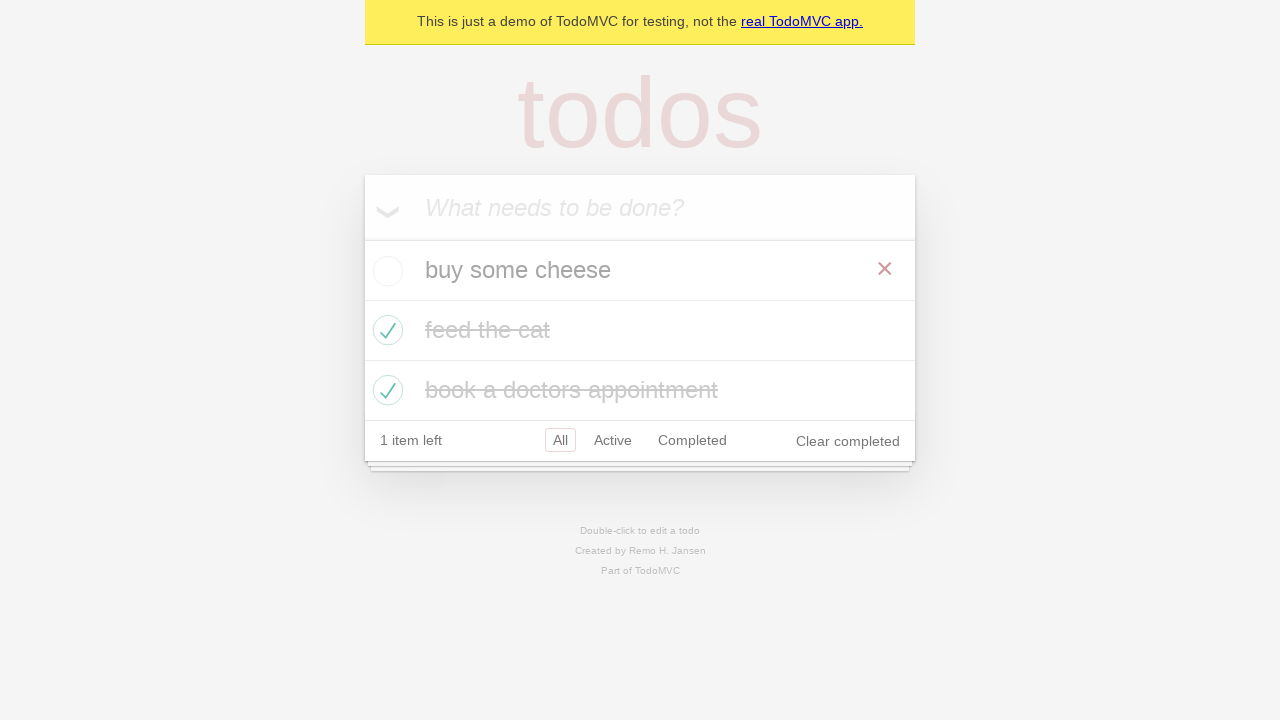

Checked the first todo item again, toggle-all should remain unchecked since not all todos are completed at (385, 271) on .todo-list li >> nth=0 >> .toggle
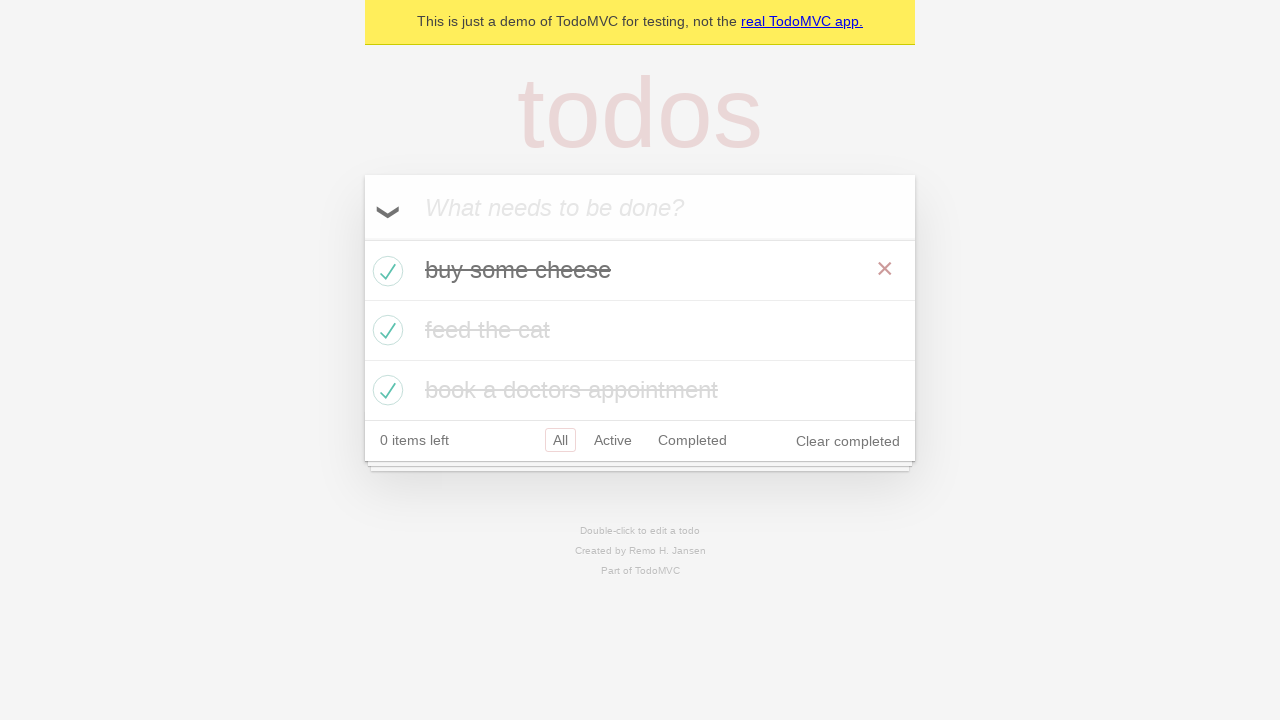

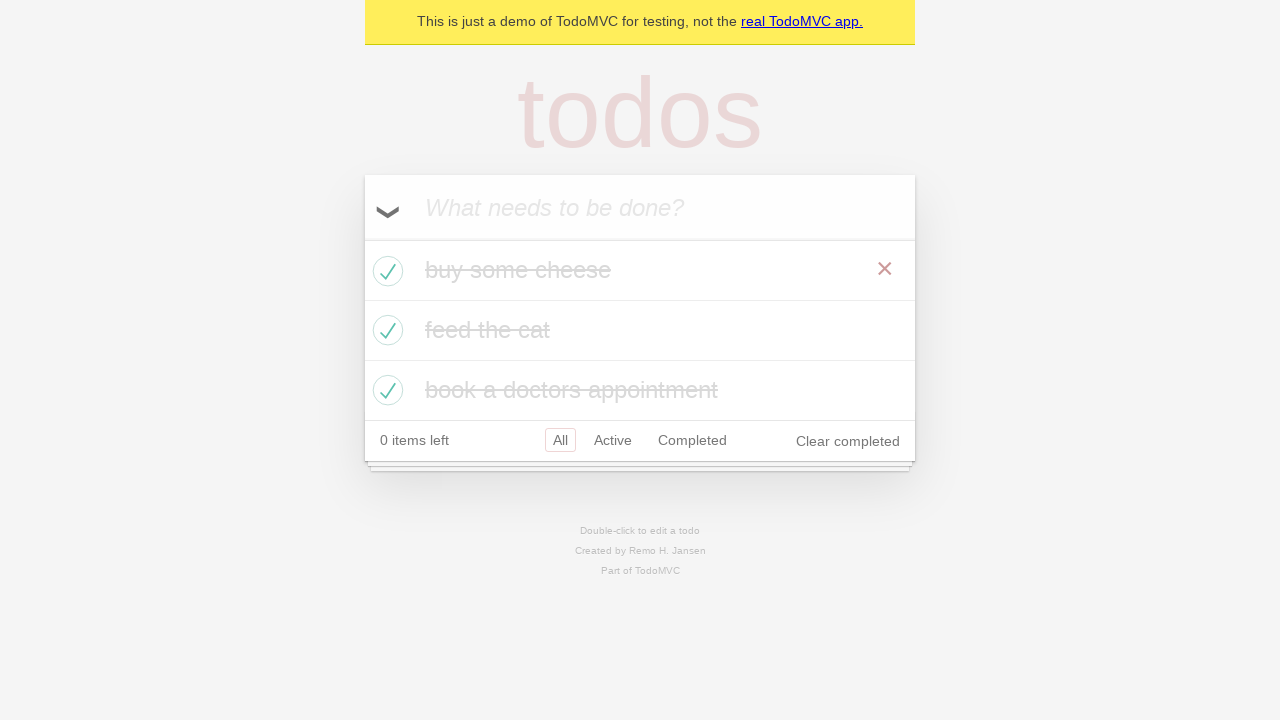